Tests login form validation with only username provided by filling username, entering then clearing password, clicking login, and verifying the "Password is required" error message appears

Starting URL: https://www.saucedemo.com/

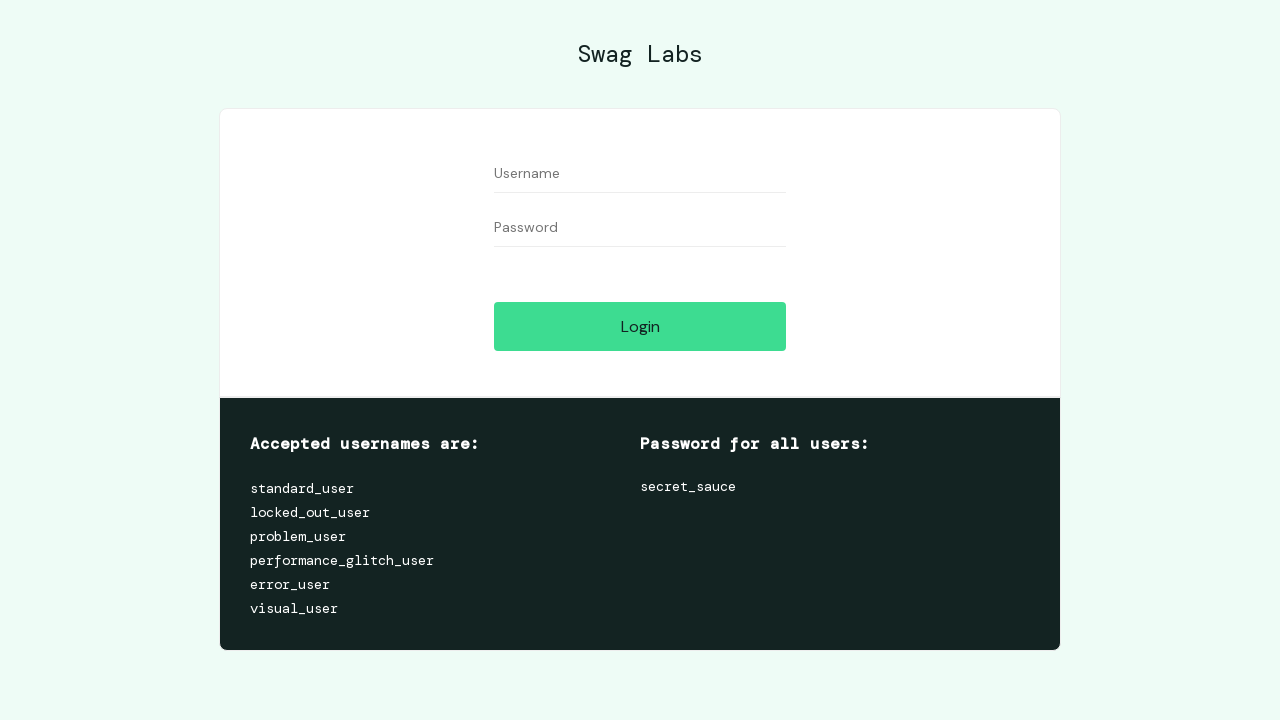

Filled username field with 'standard_user' on //input[@id='user-name']
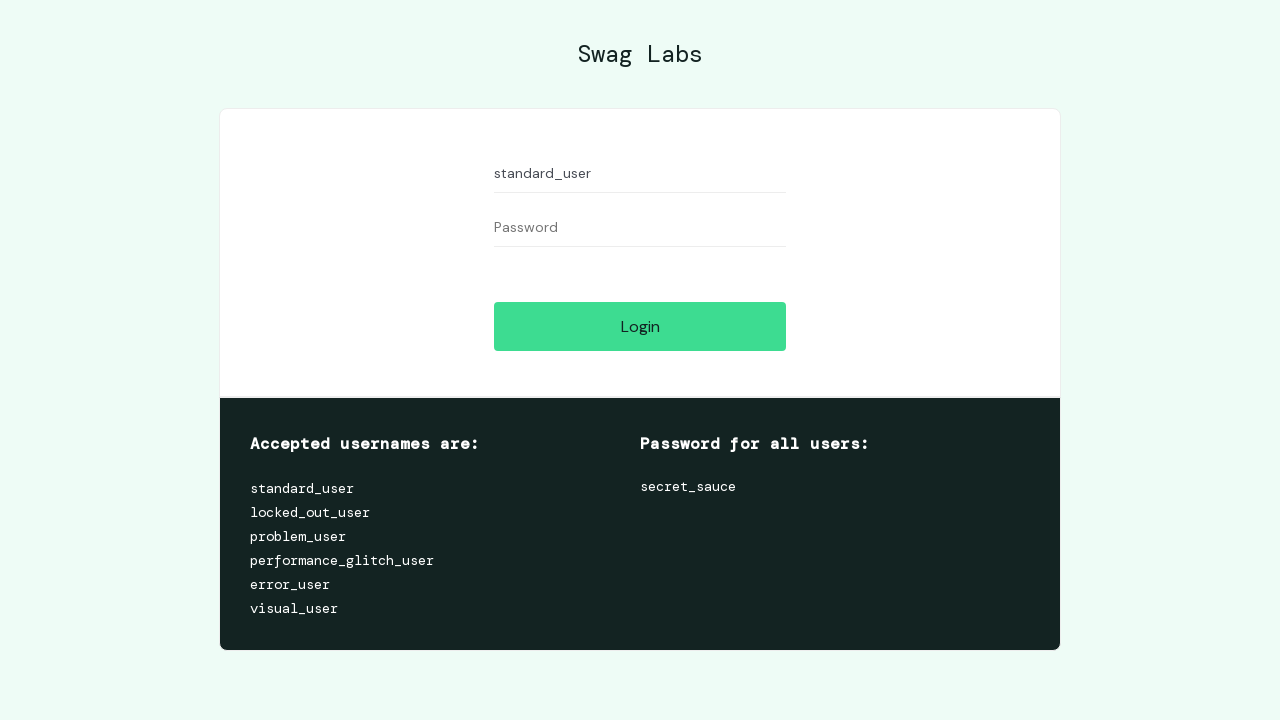

Filled password field with 'somepassword' on //input[@id='password']
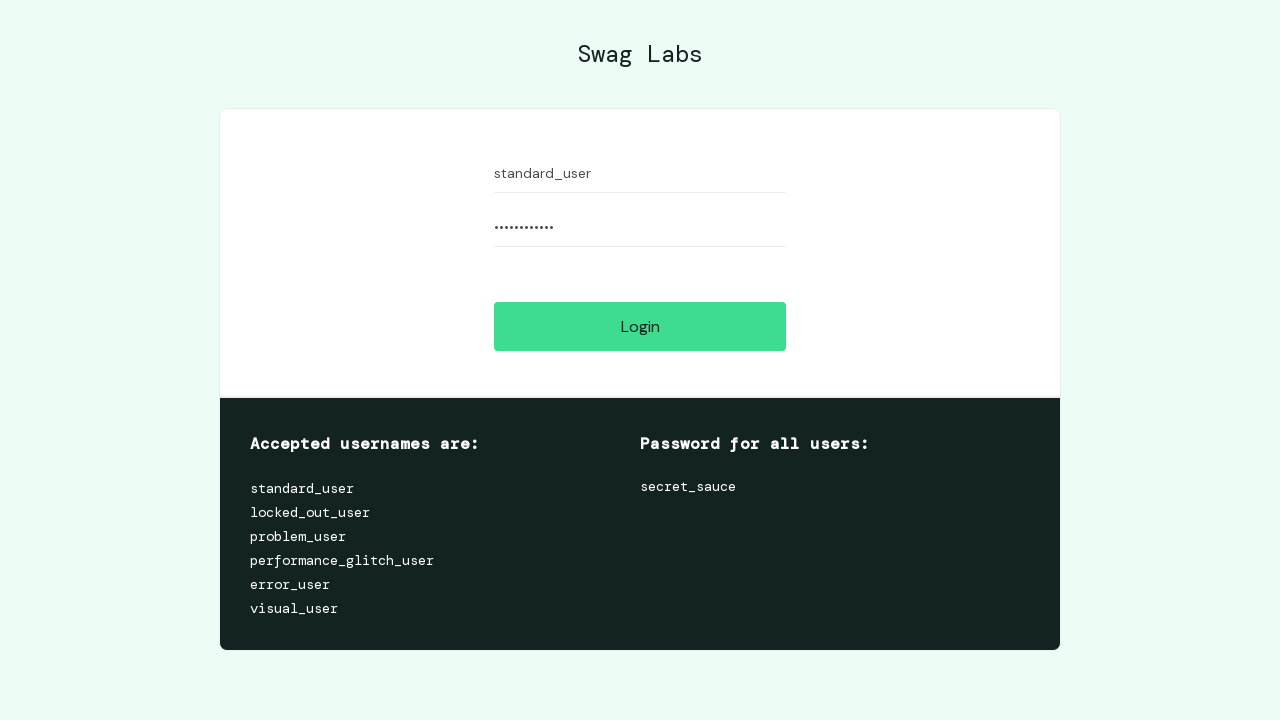

Cleared password field on //input[@id='password']
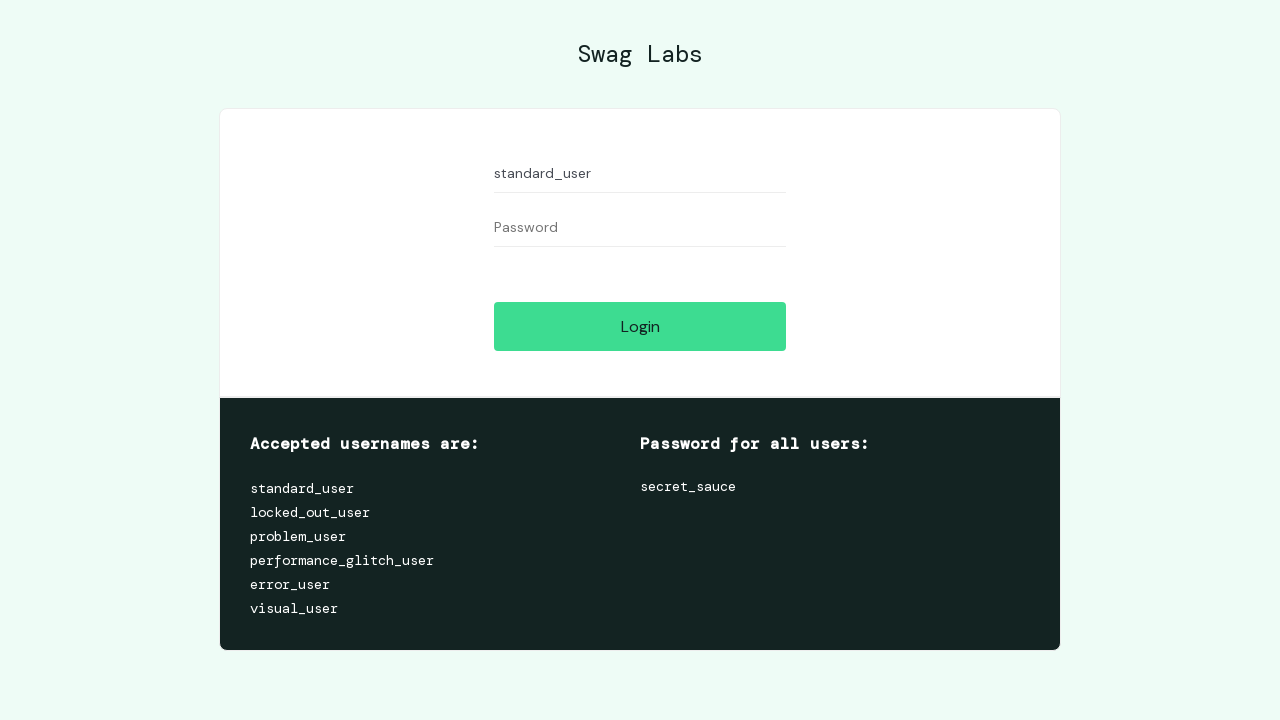

Clicked login button at (640, 326) on xpath=//input[@id='login-button']
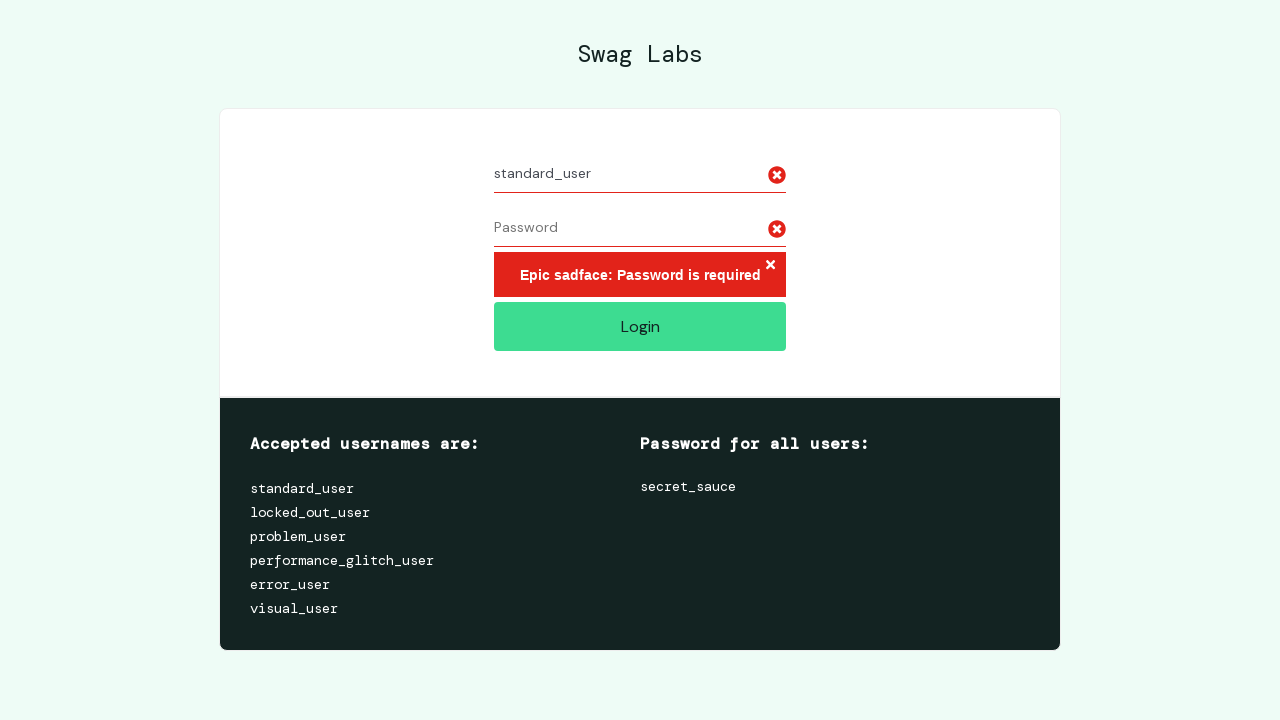

Error message element loaded
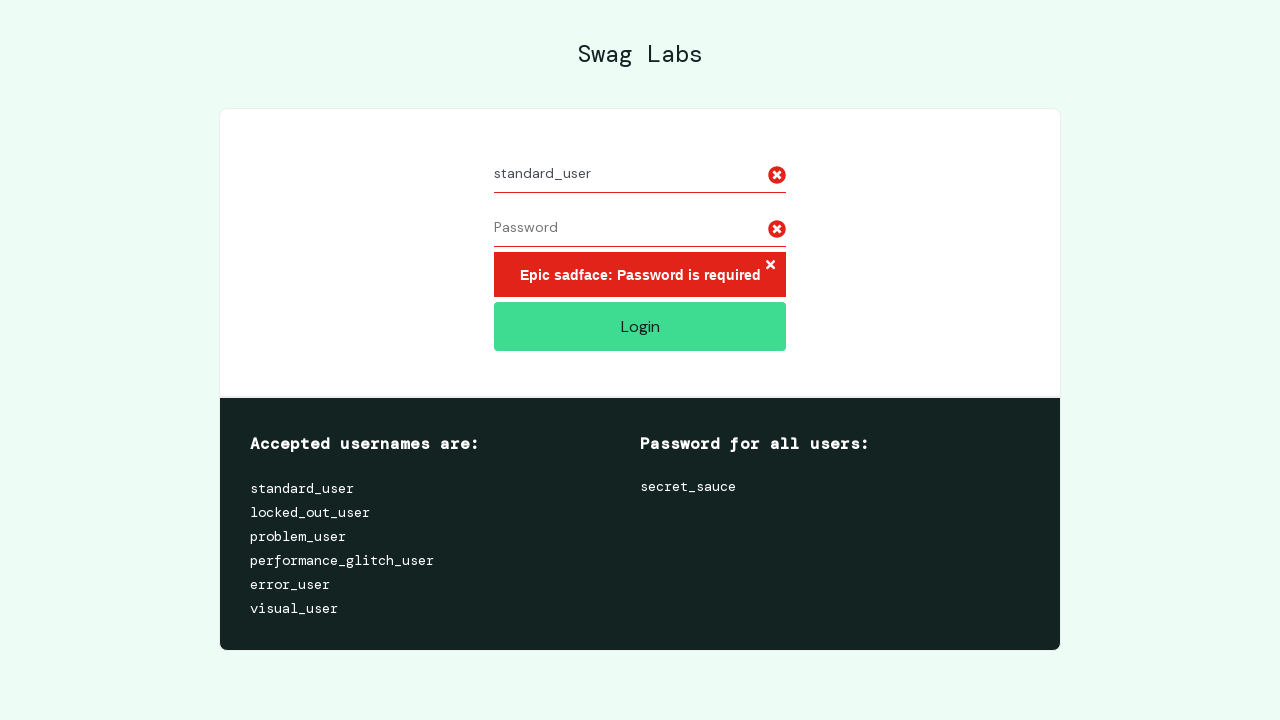

Retrieved error message text
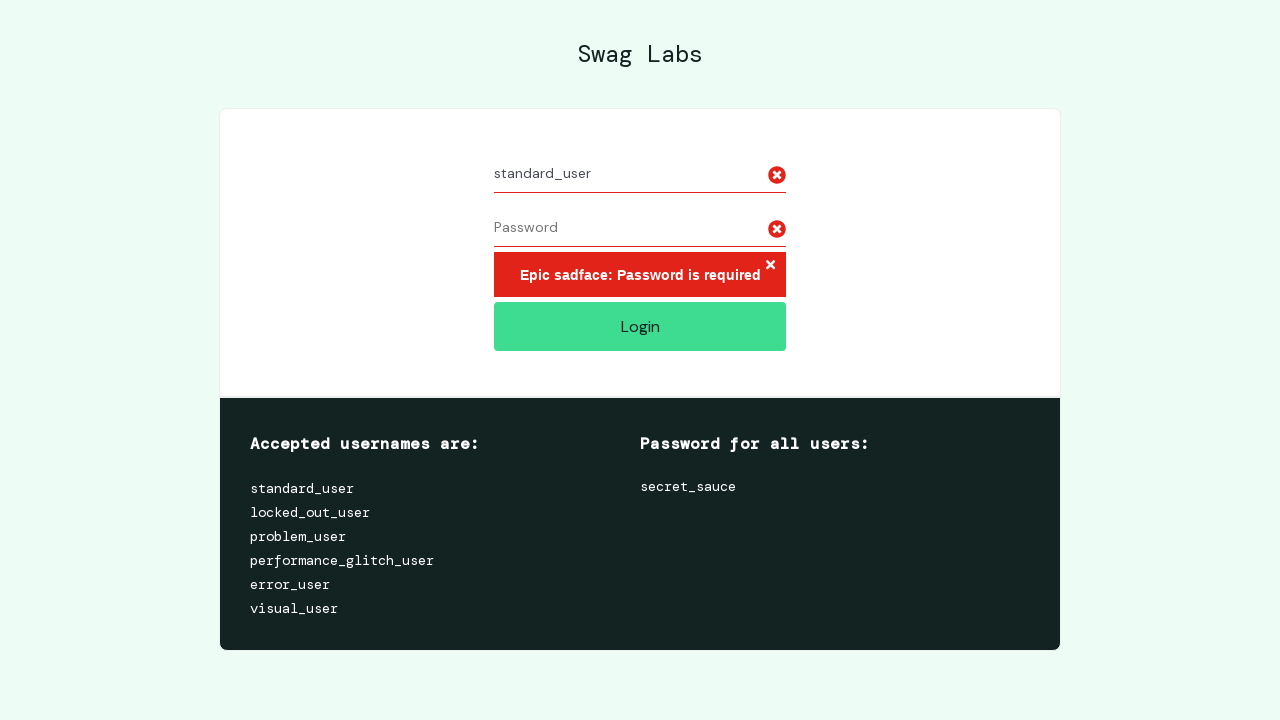

Verified 'Password is required' error message is displayed
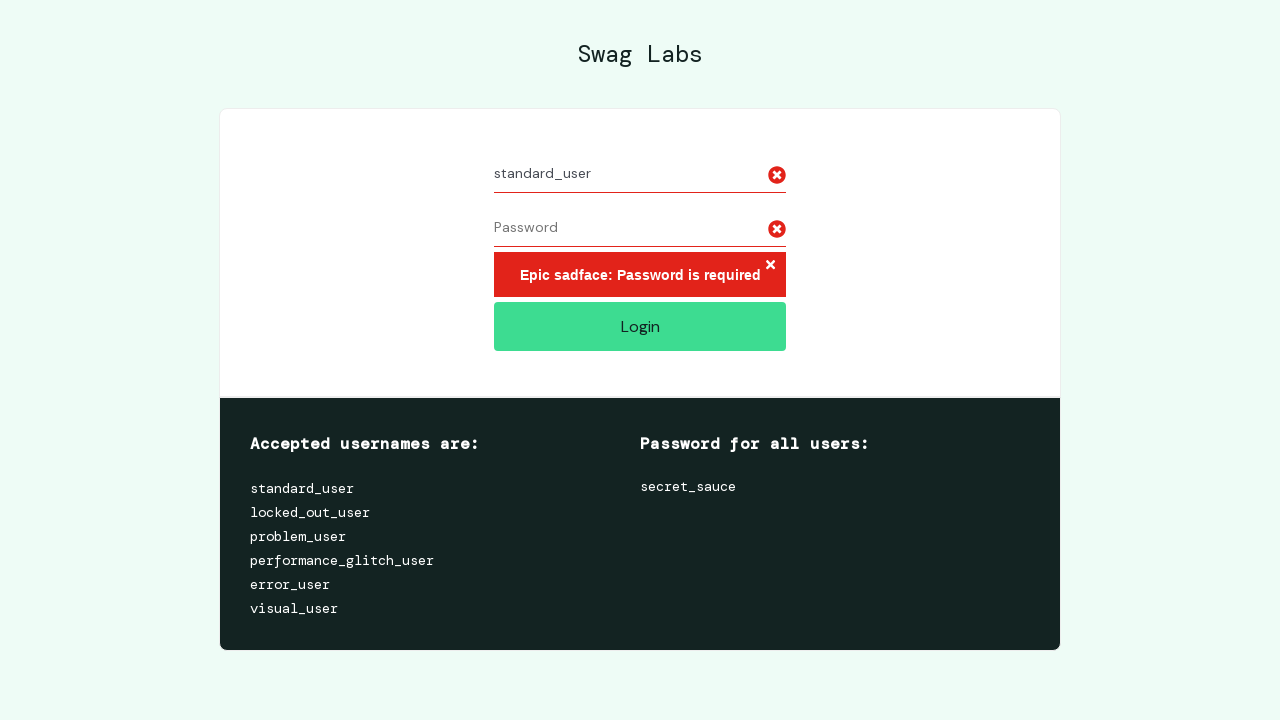

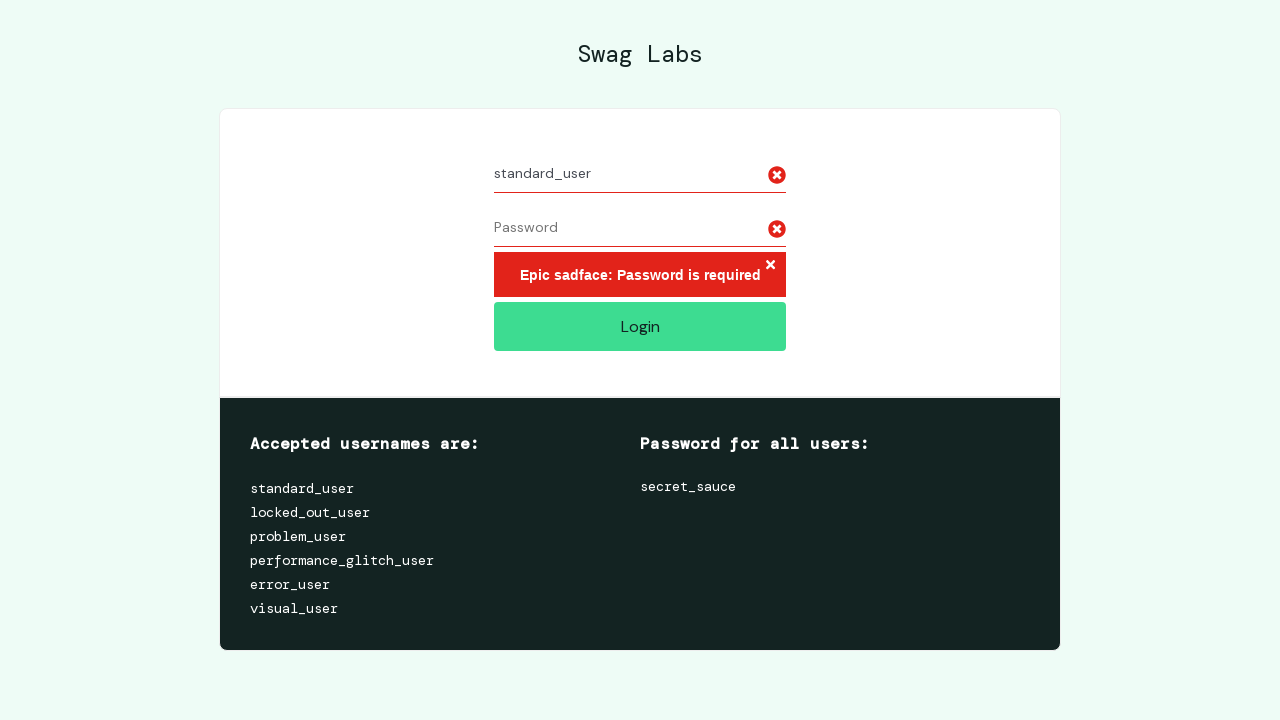